Tests nested iframe handling by navigating through multiple iframes and entering text in an input field within the inner iframe

Starting URL: https://demo.automationtesting.in/Frames.html

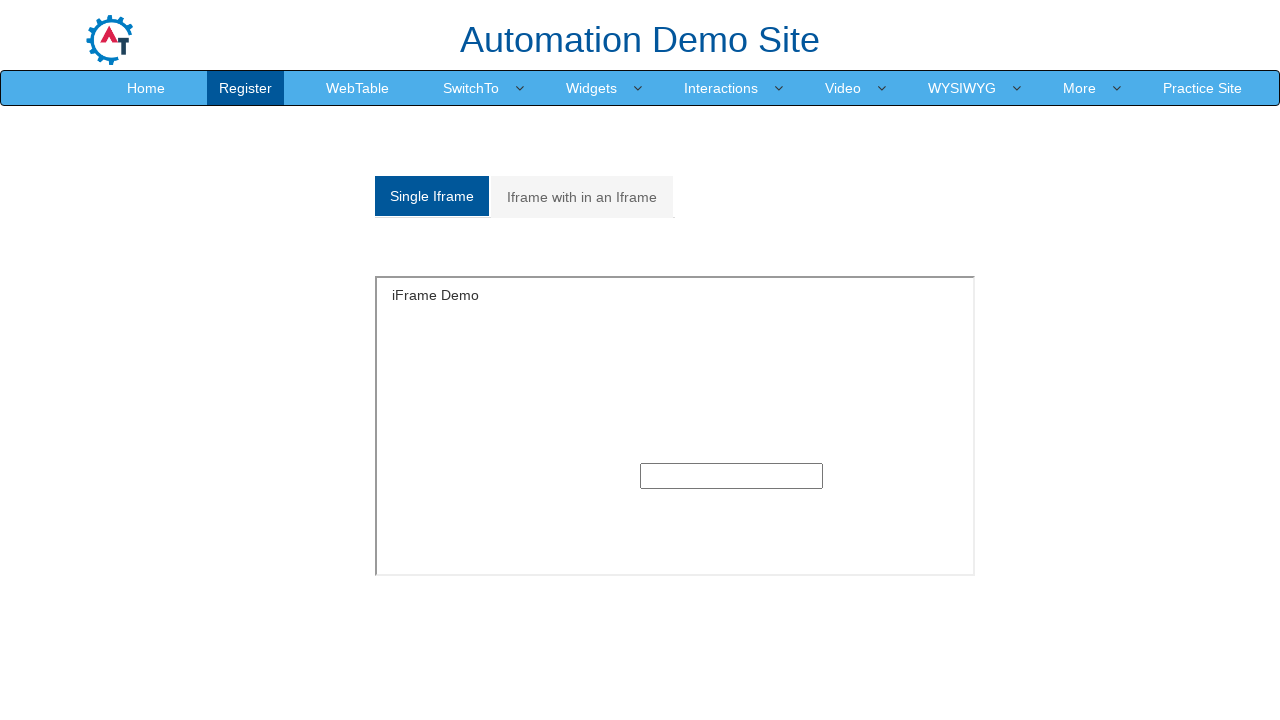

Clicked on 'Iframe with in an Iframe' button to navigate to nested iframe example at (582, 197) on xpath=//a[normalize-space()='Iframe with in an Iframe']
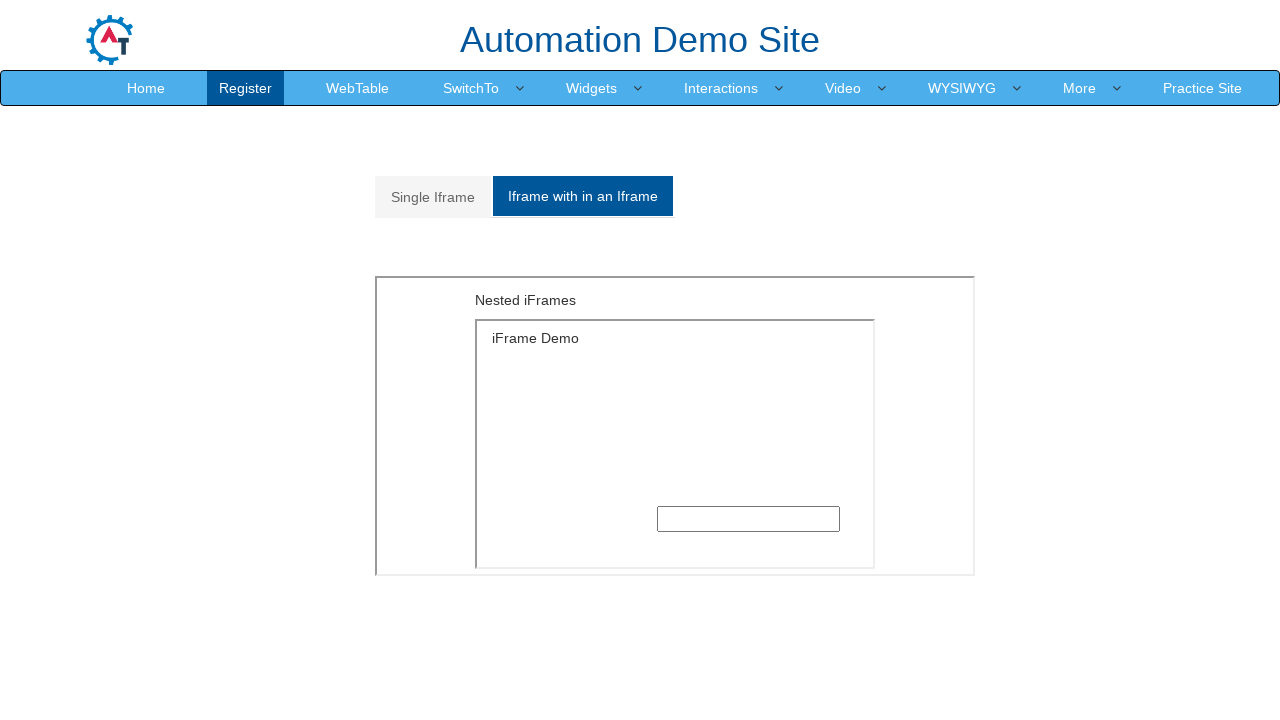

Located and switched to outer iframe with src='MultipleFrames.html'
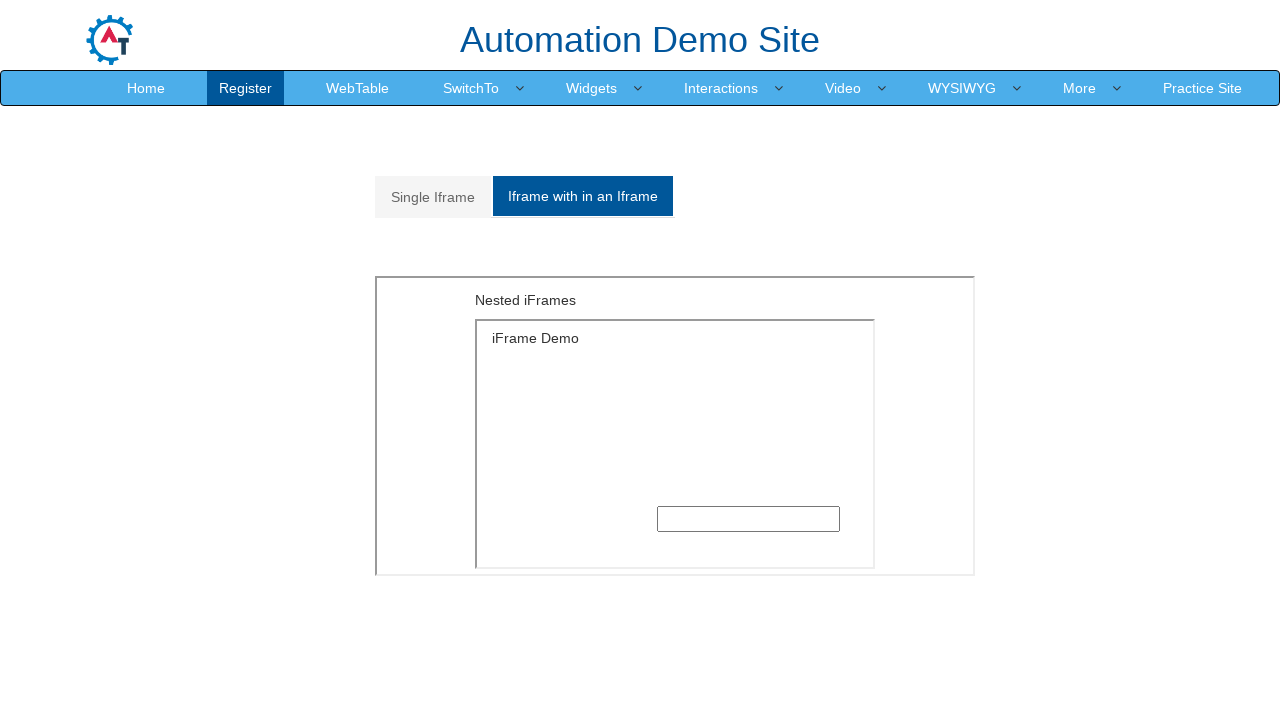

Located and switched to inner iframe within the outer iframe
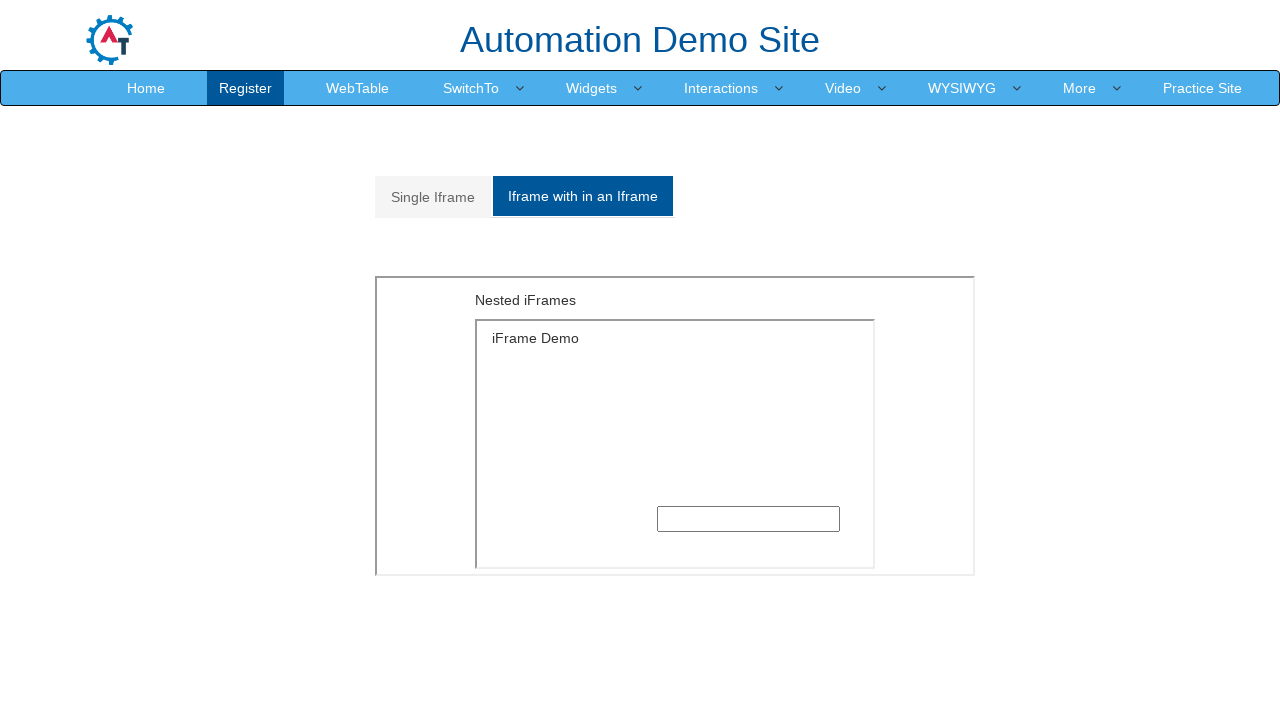

Entered 'testautomation' text in the input field within the inner iframe on xpath=//iframe[@src='MultipleFrames.html'] >> internal:control=enter-frame >> xp
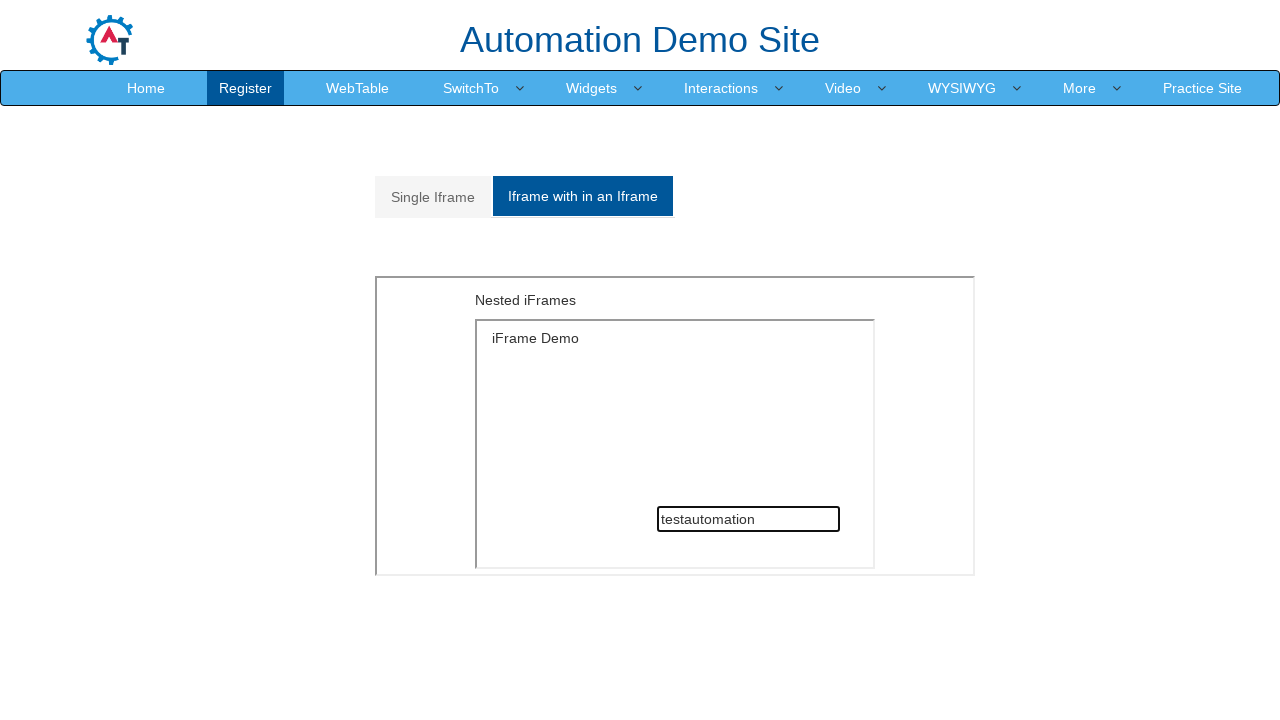

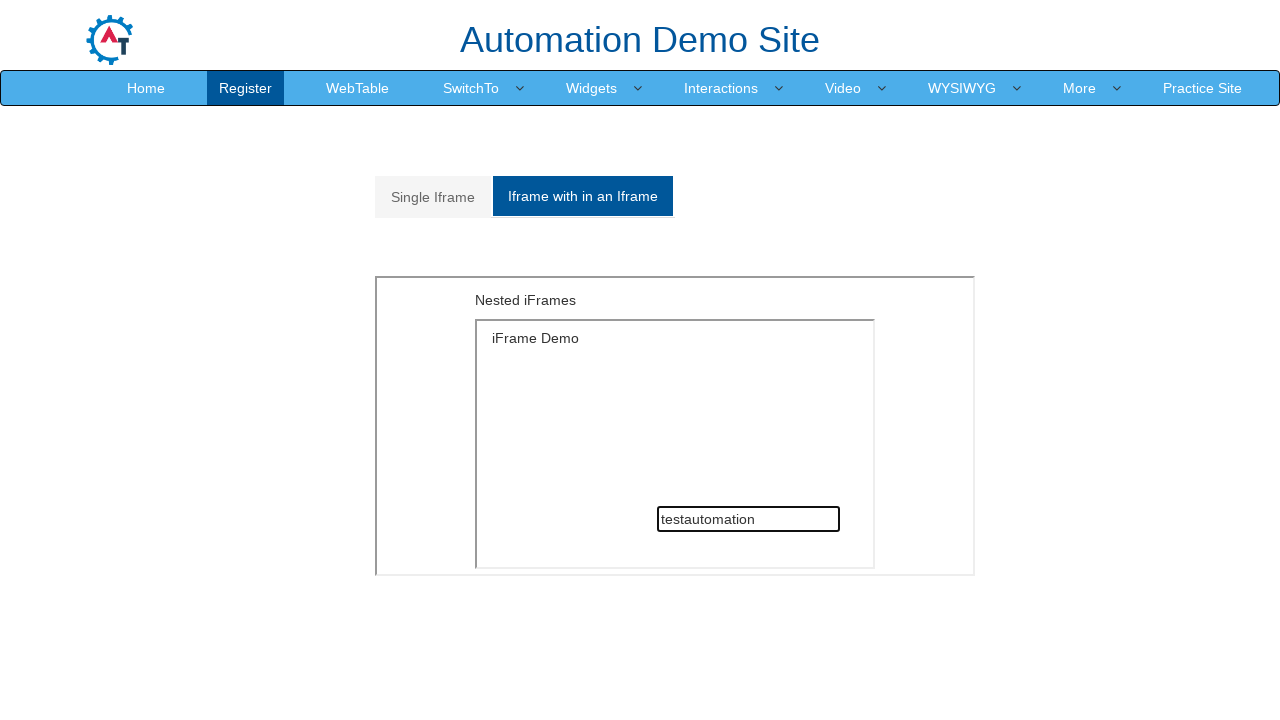